Tests multi-window handling by clicking a link that opens a new tab, switching between tabs, and verifying content in each

Starting URL: https://the-internet.herokuapp.com/windows

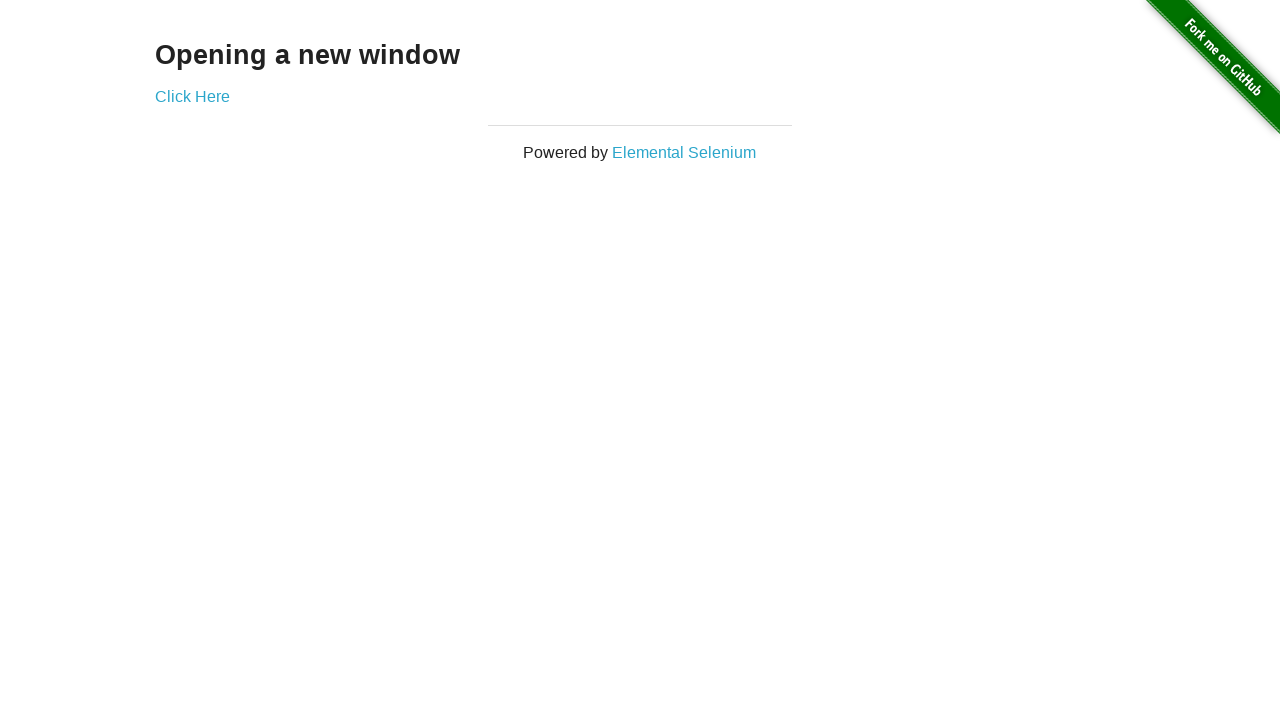

Clicked 'Click Here' link to open new tab at (192, 96) on text=Click Here
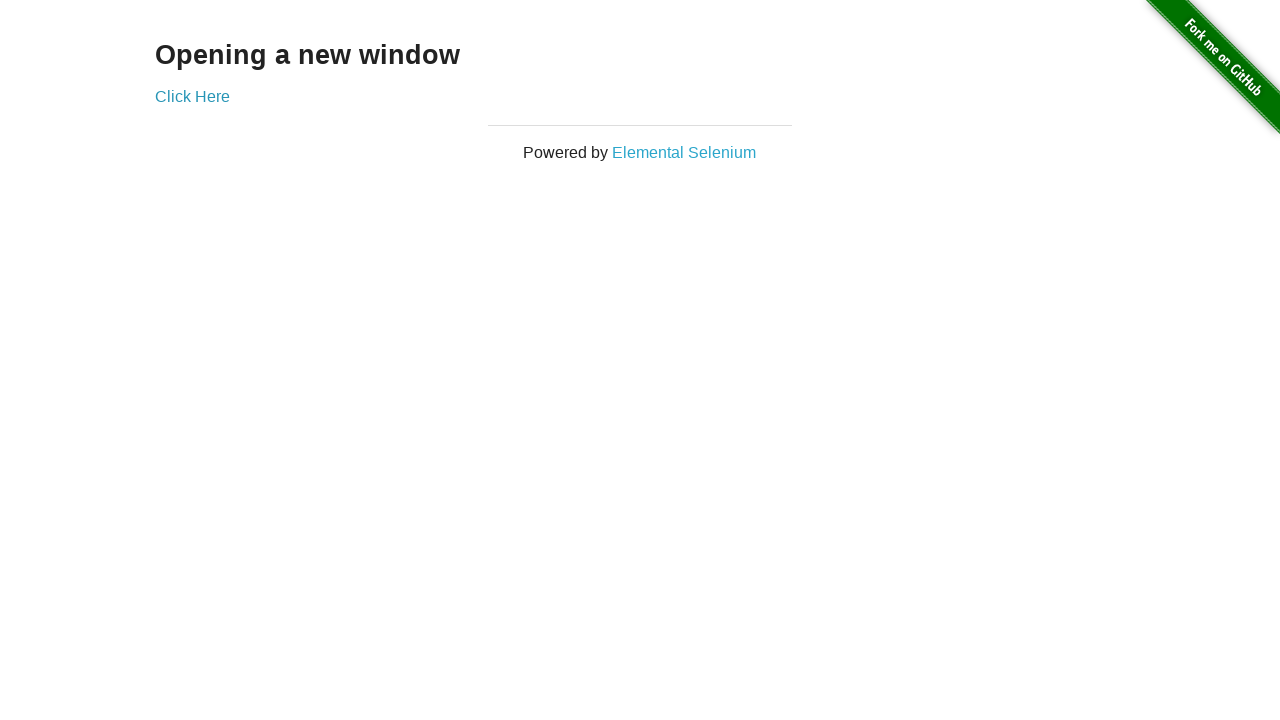

New tab opened and captured
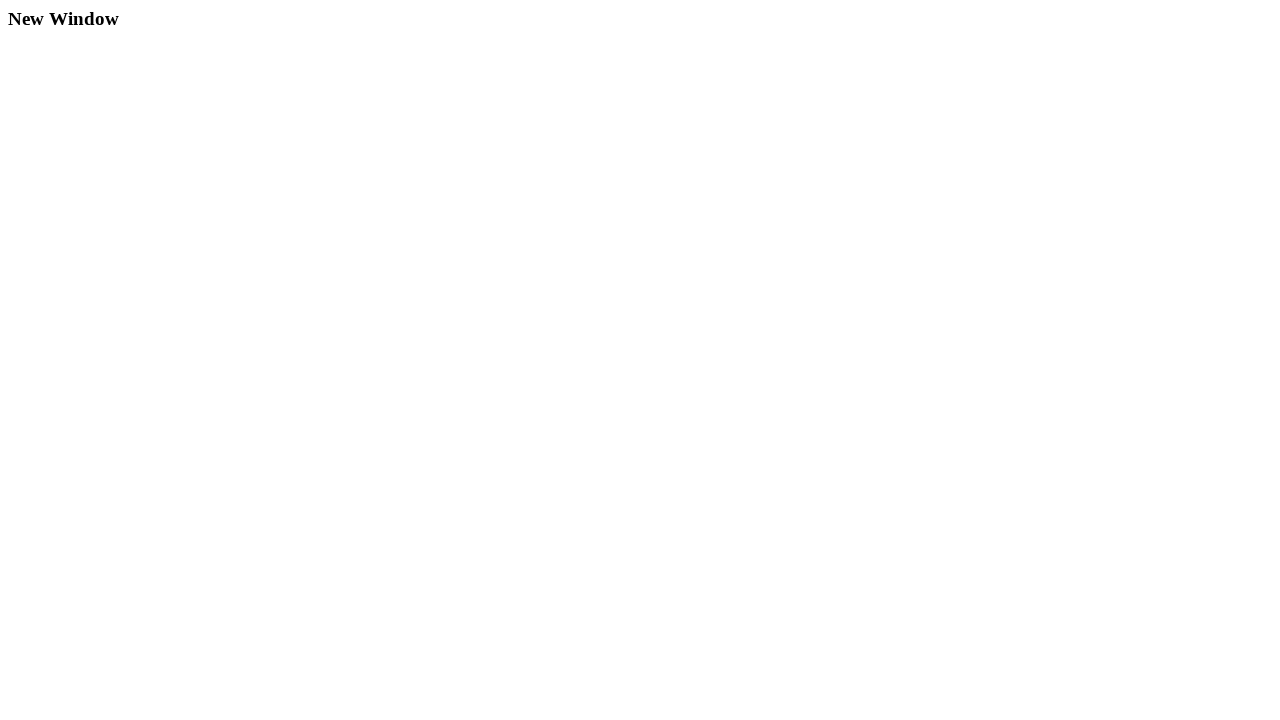

New tab page load state completed
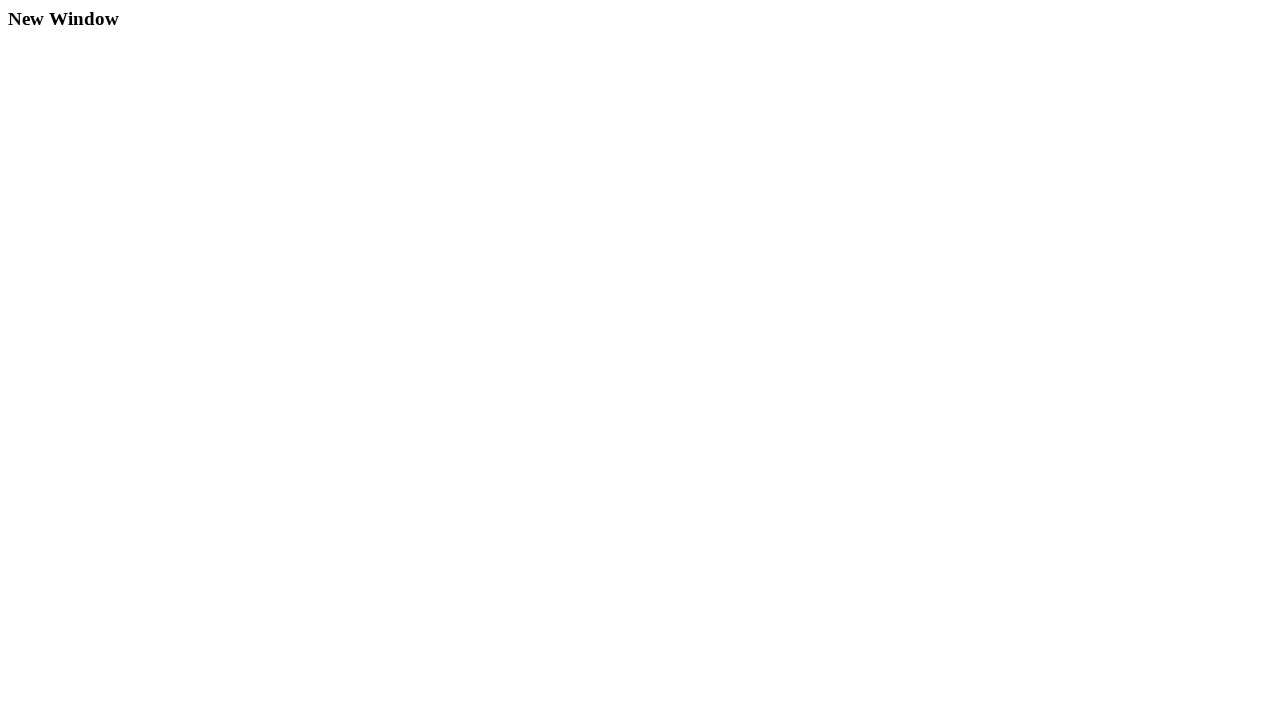

Verified 'New Window' heading text in second tab
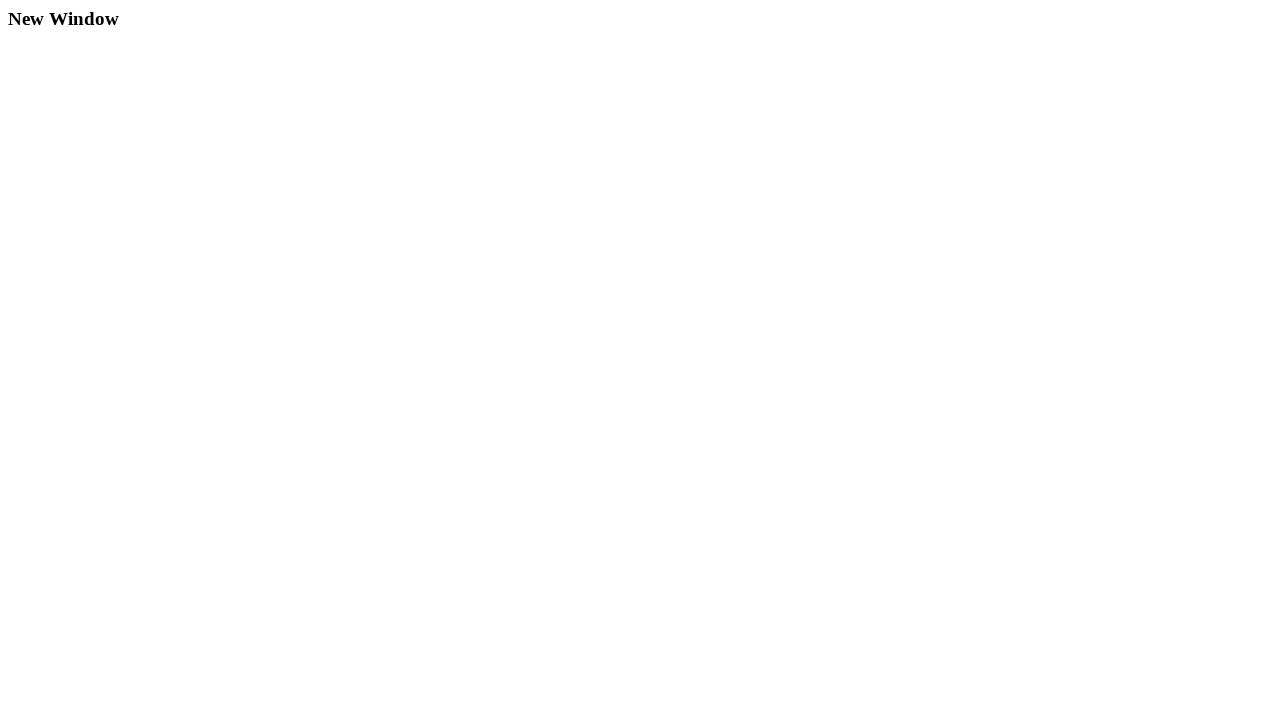

Verified 'Opening a new window' heading text in first tab
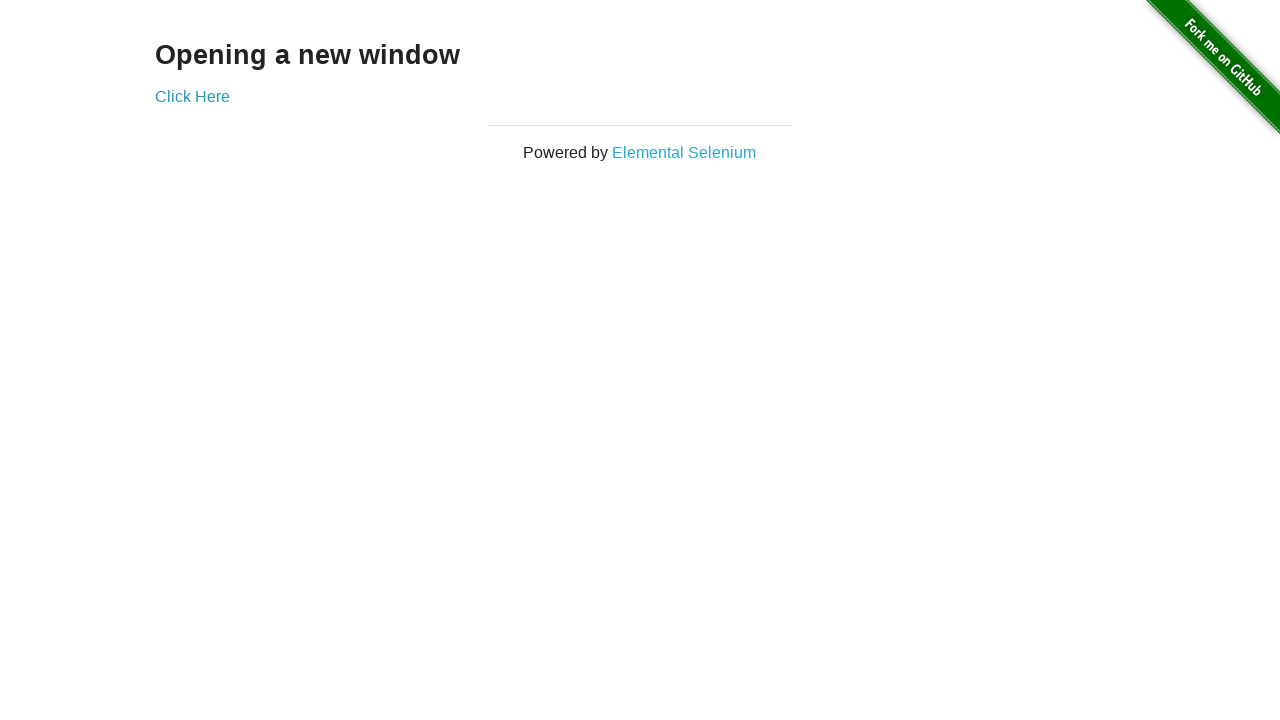

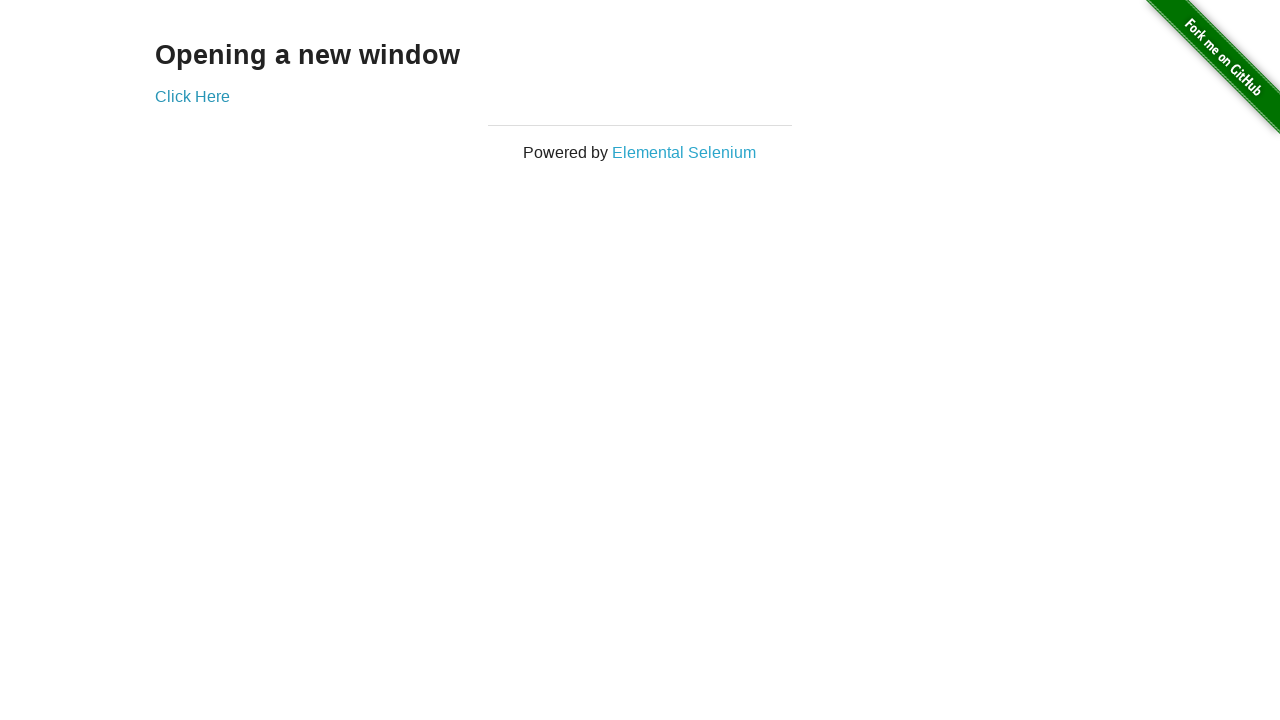